Tests filtering to display only active (incomplete) todo items

Starting URL: https://demo.playwright.dev/todomvc

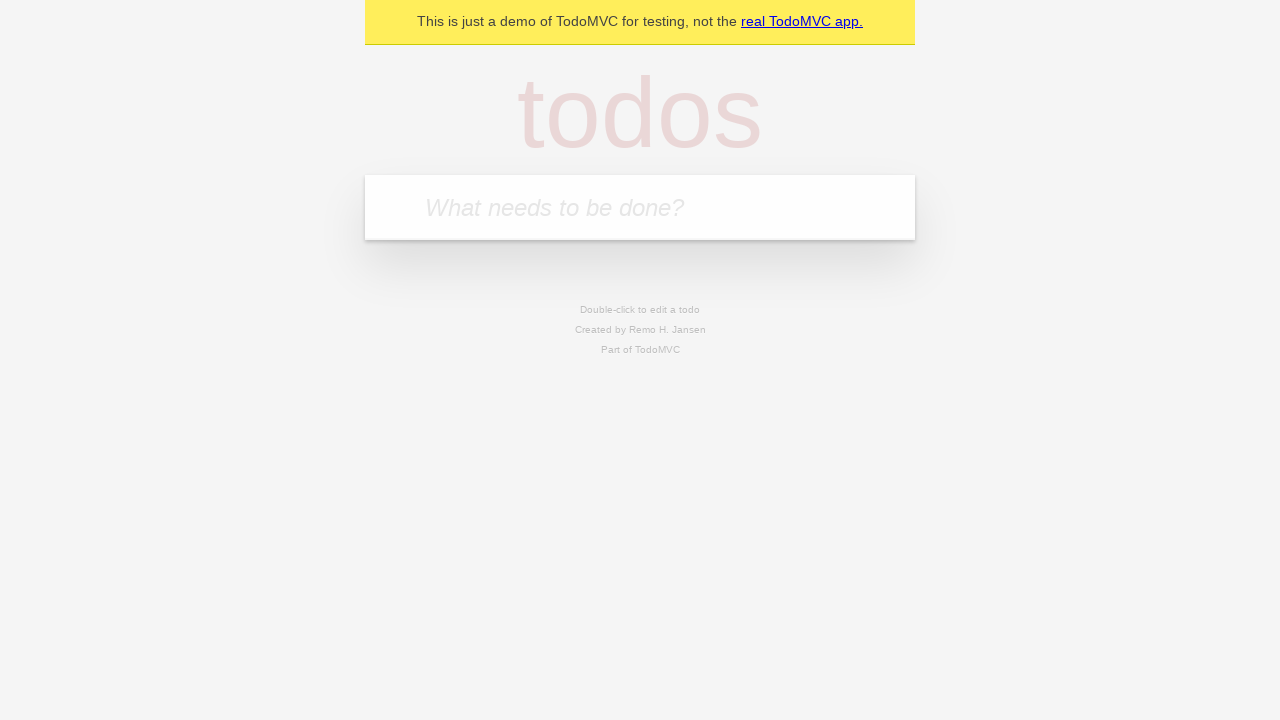

Located the 'What needs to be done?' input field
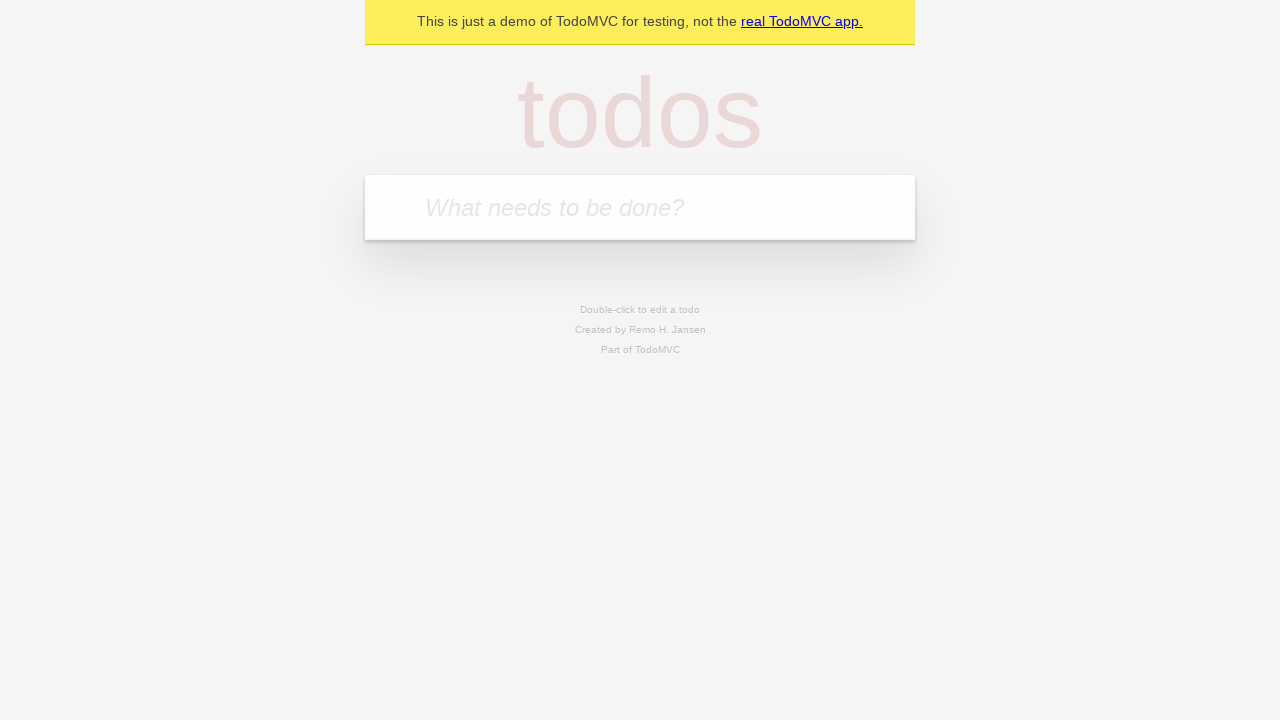

Filled todo input with 'buy some cheese' on internal:attr=[placeholder="What needs to be done?"i]
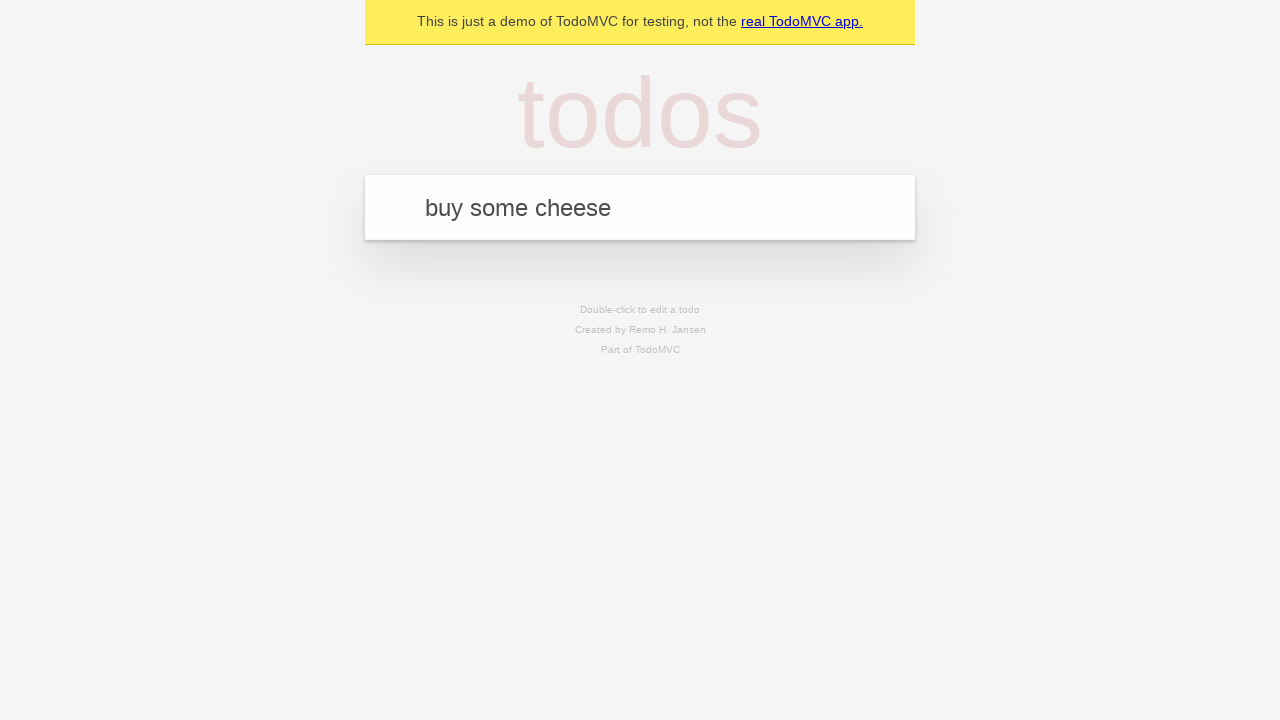

Pressed Enter to create todo 'buy some cheese' on internal:attr=[placeholder="What needs to be done?"i]
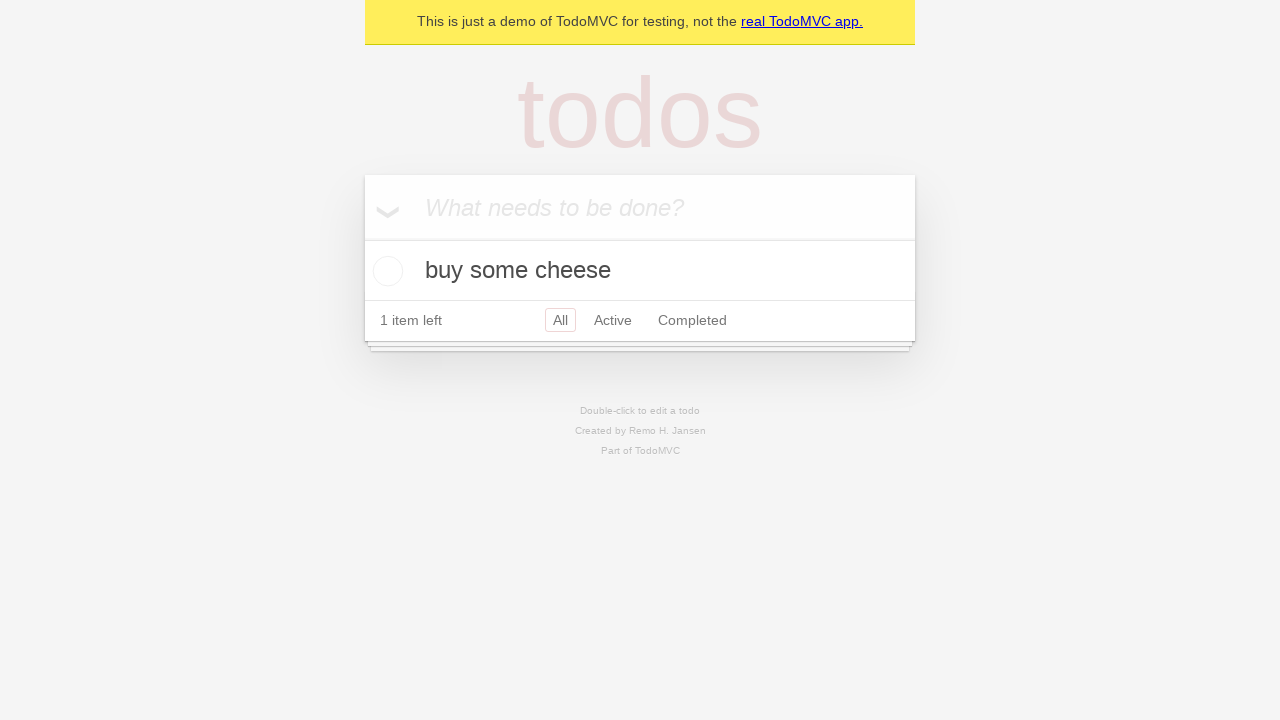

Filled todo input with 'feed the cat' on internal:attr=[placeholder="What needs to be done?"i]
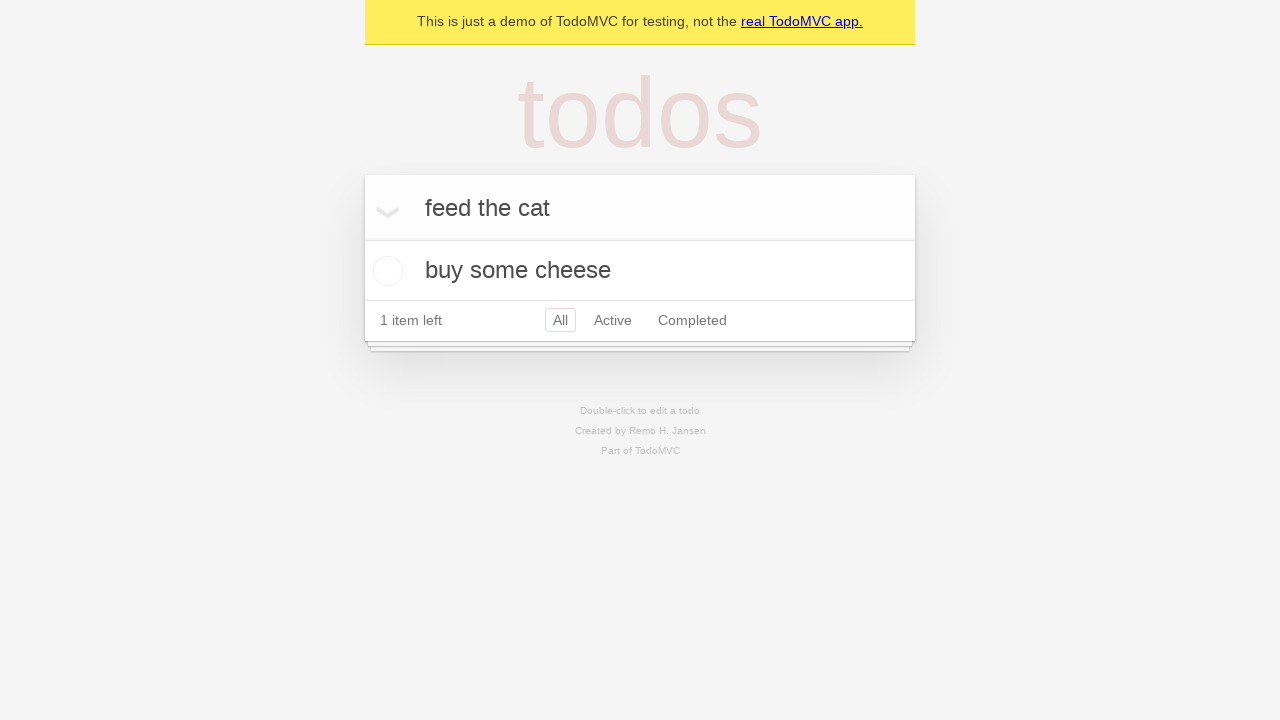

Pressed Enter to create todo 'feed the cat' on internal:attr=[placeholder="What needs to be done?"i]
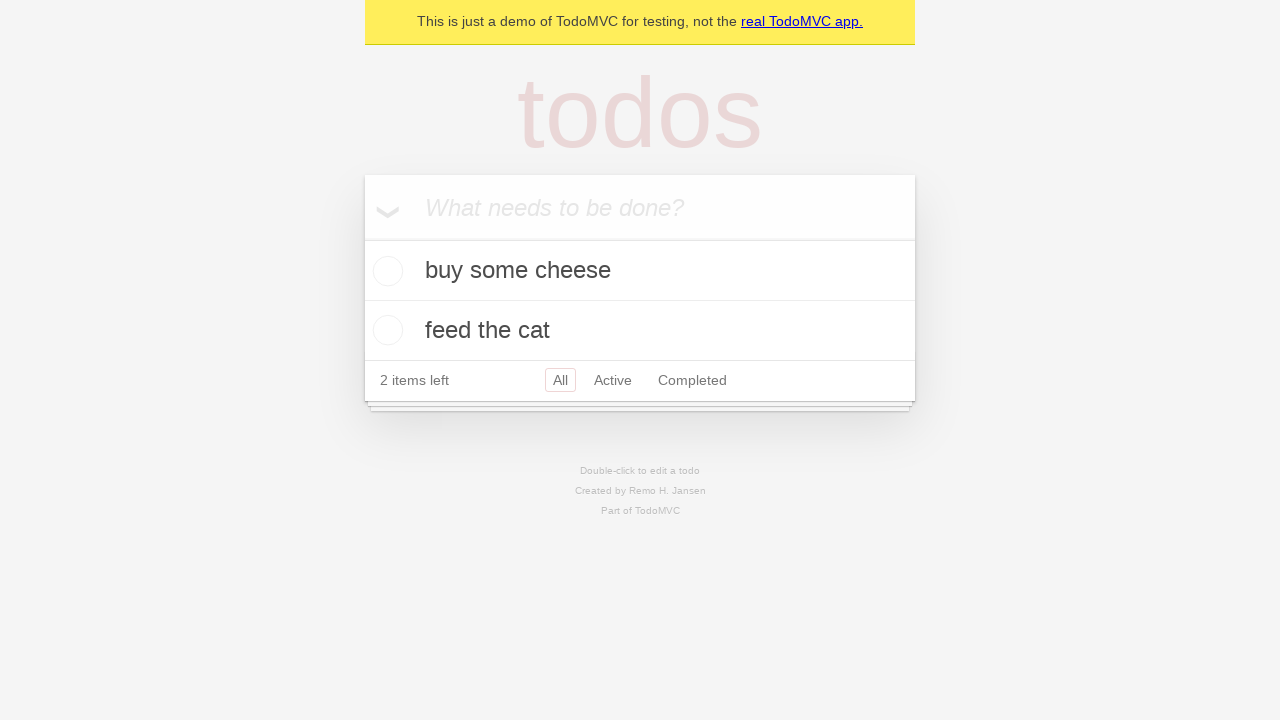

Filled todo input with 'book a doctors appointment' on internal:attr=[placeholder="What needs to be done?"i]
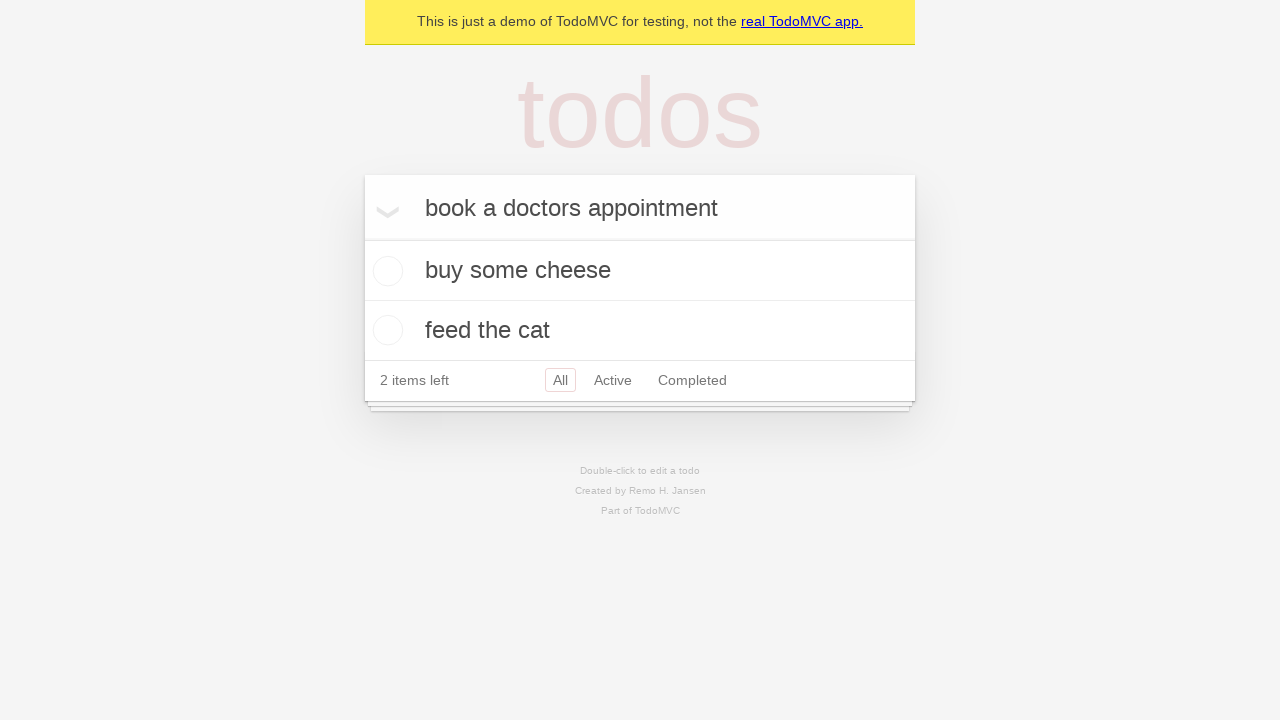

Pressed Enter to create todo 'book a doctors appointment' on internal:attr=[placeholder="What needs to be done?"i]
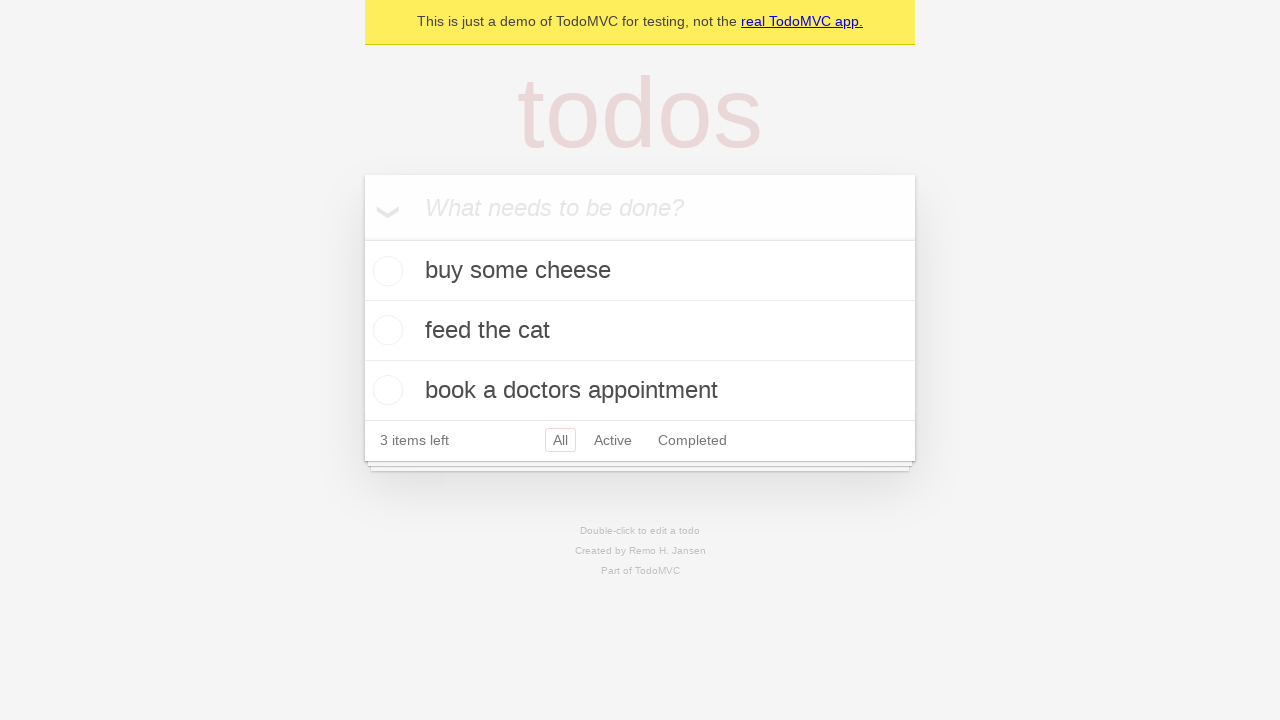

Checked the second todo item (marked as complete) at (385, 330) on internal:testid=[data-testid="todo-item"s] >> nth=1 >> internal:role=checkbox
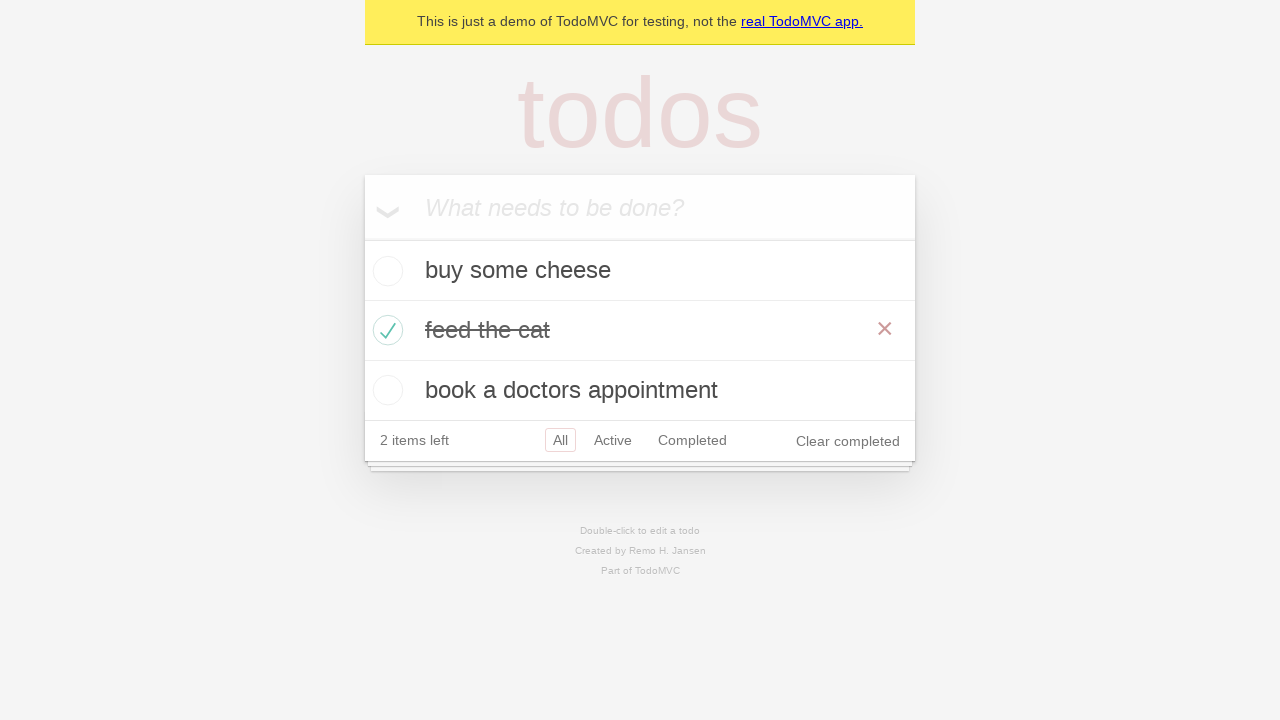

Clicked the 'Active' filter to display only incomplete todo items at (613, 440) on internal:role=link[name="Active"i]
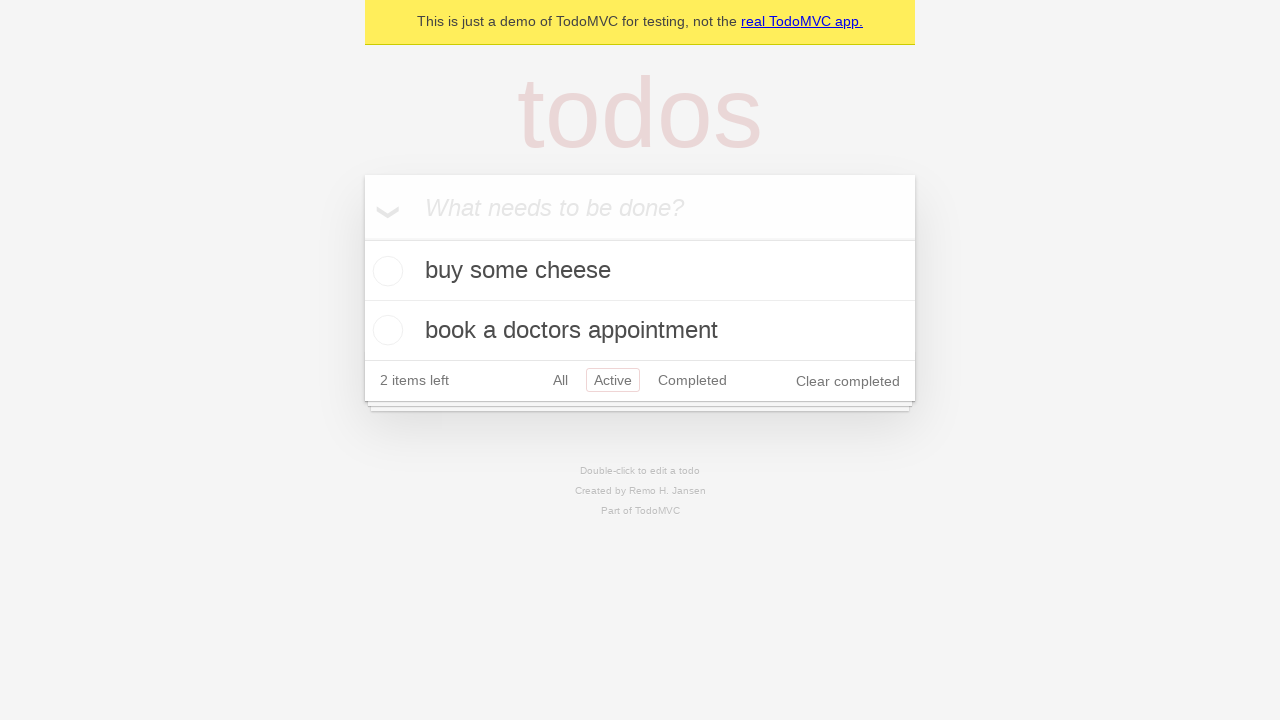

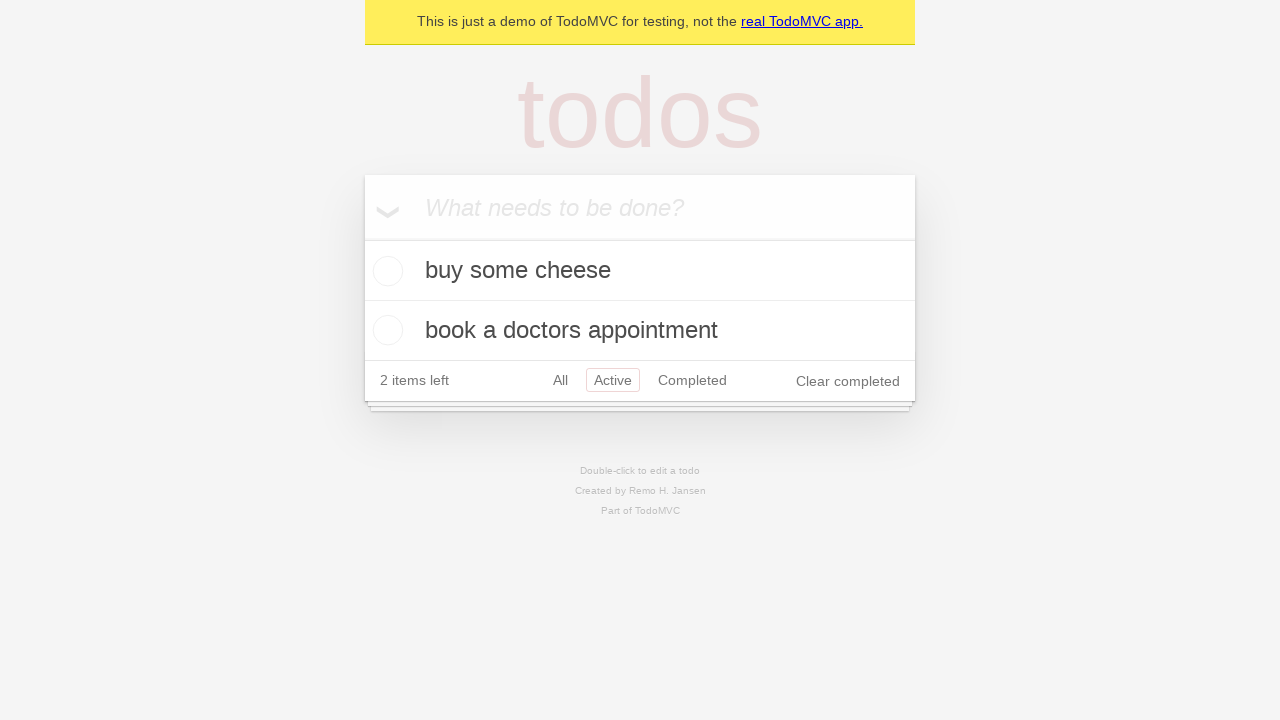